Tests JavaScript prompt alert by clicking button, entering text into the prompt, and accepting it.

Starting URL: https://demoqa.com/alerts

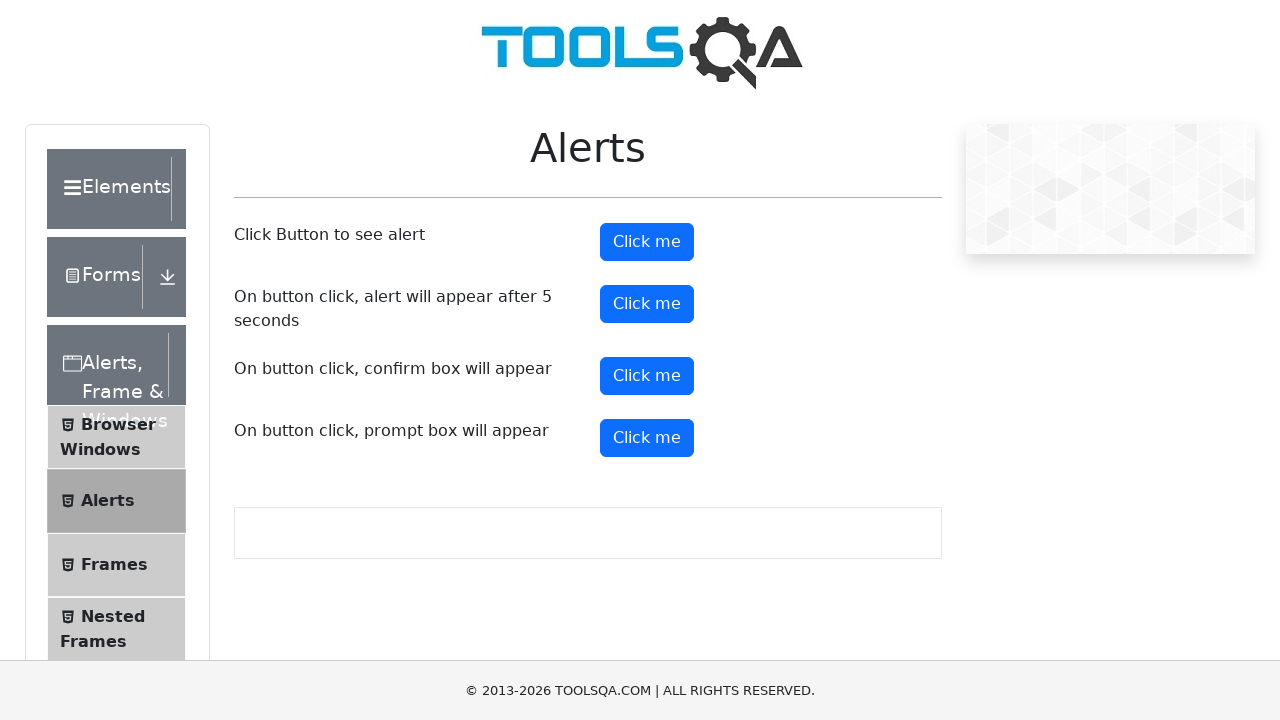

Set up dialog handler to accept prompt with text 'my name is Anas'
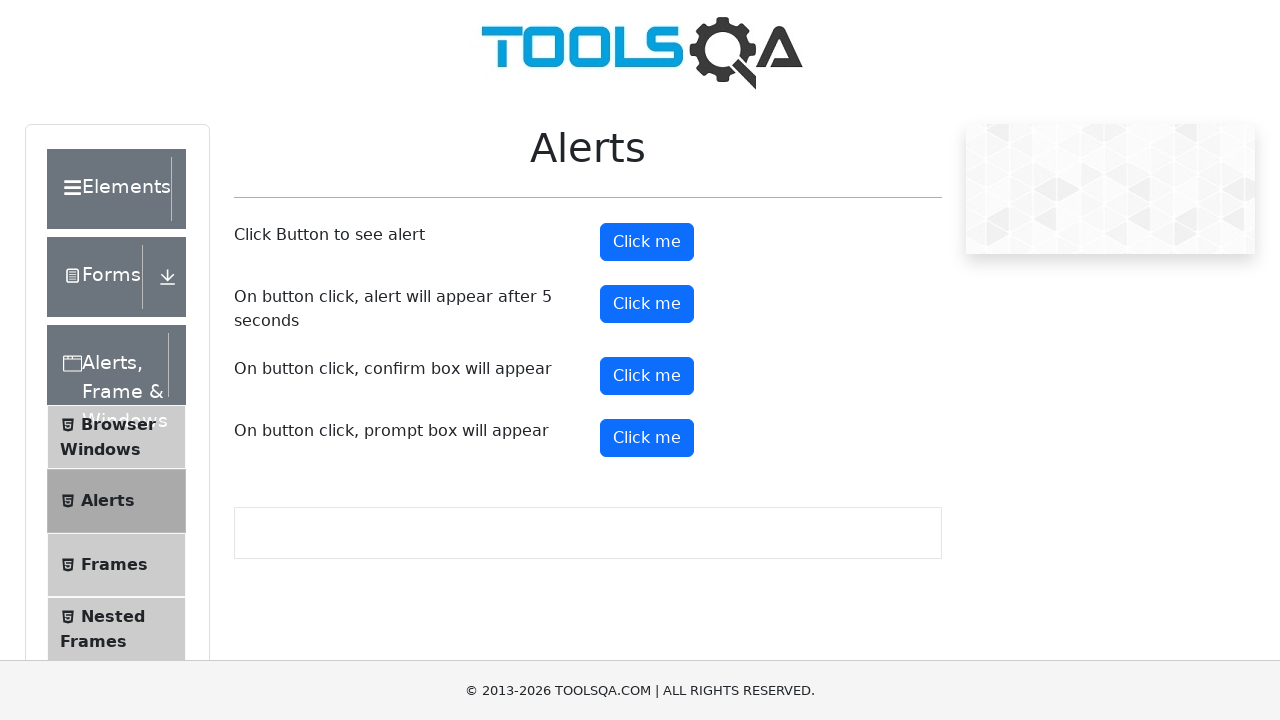

Clicked prompt button to trigger JavaScript prompt alert at (647, 438) on #promtButton
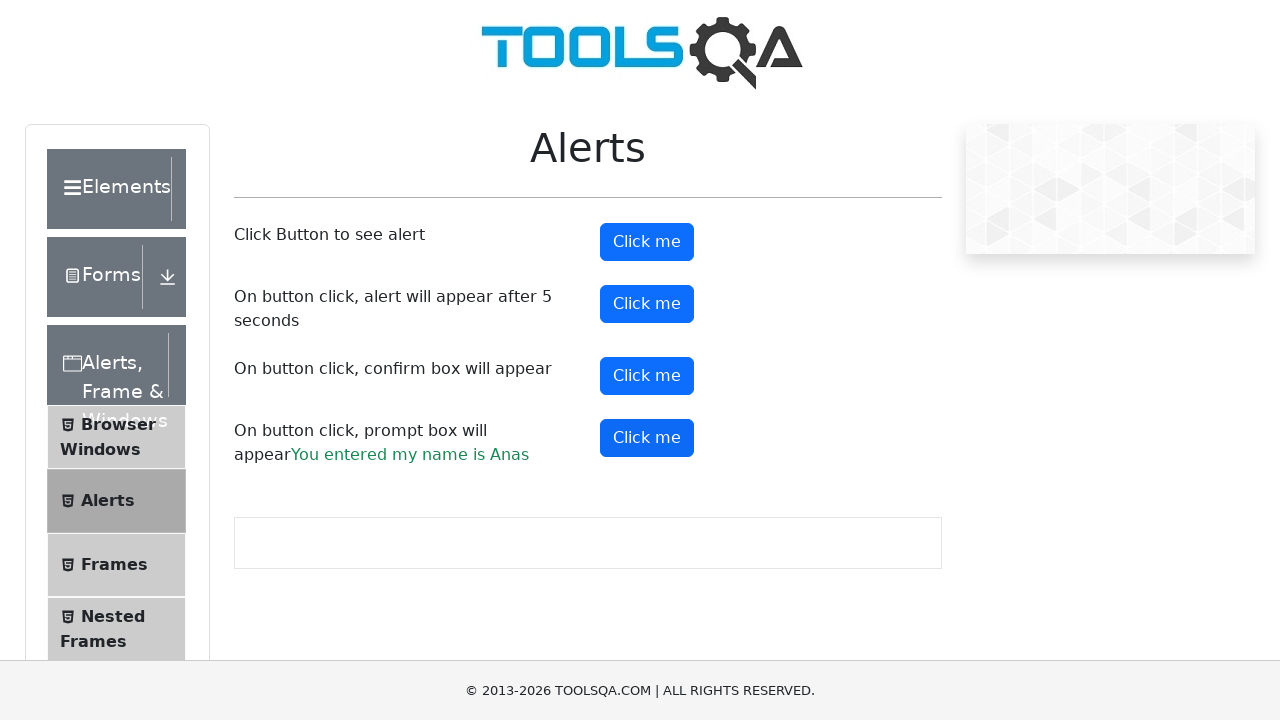

Waited 1000ms for prompt alert to be handled
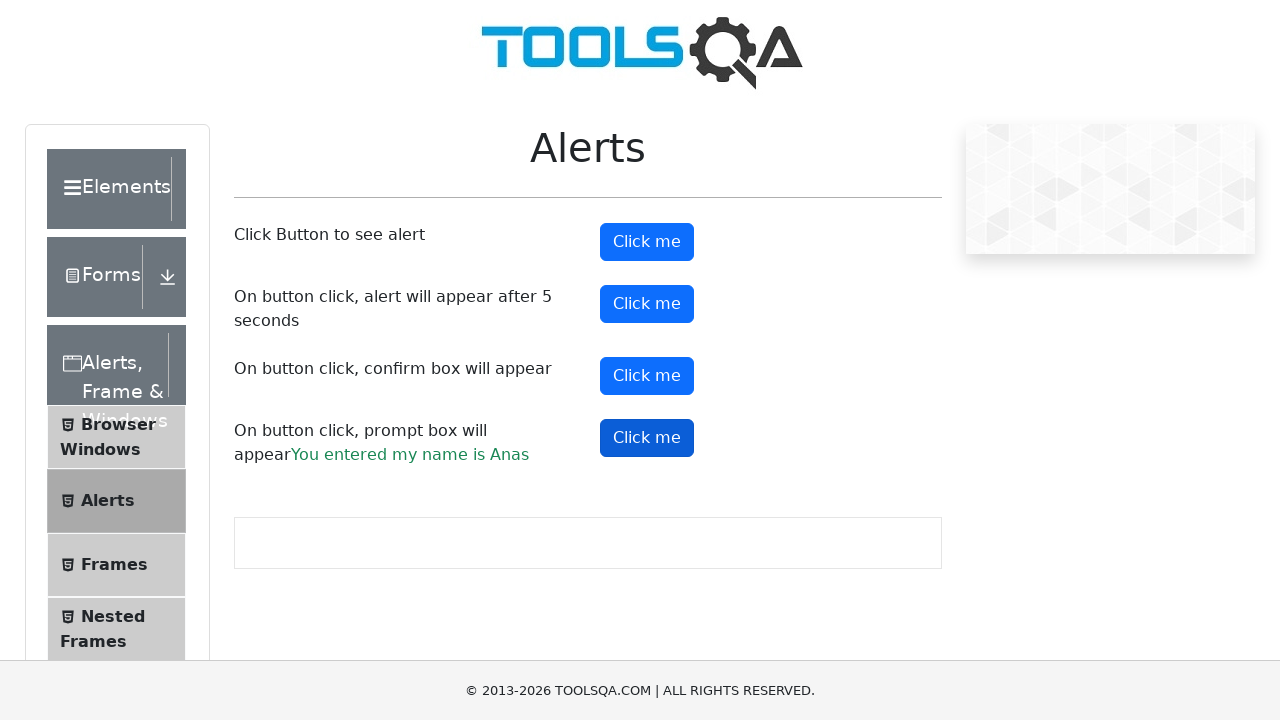

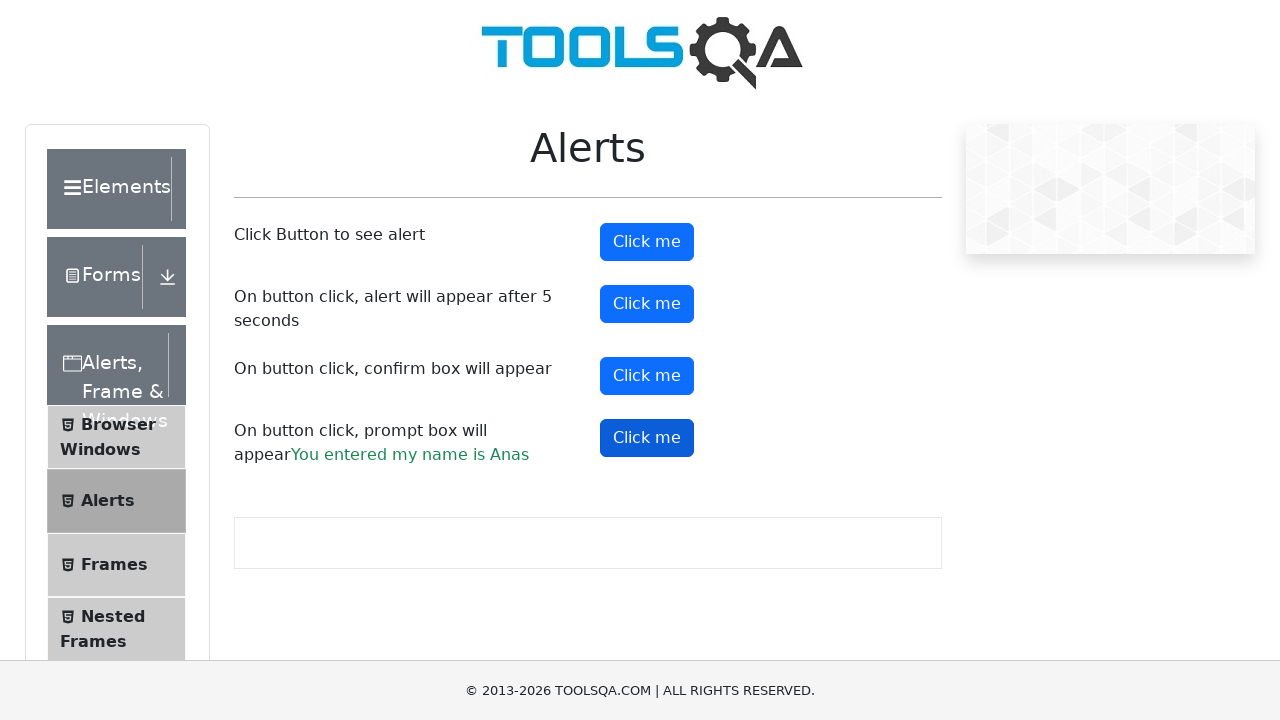